Tests a WordPress blog by filling the search input box with a search query and verifying that various page elements like archives and recent posts sections are present and accessible.

Starting URL: https://ramyakulkarni.wordpress.com/

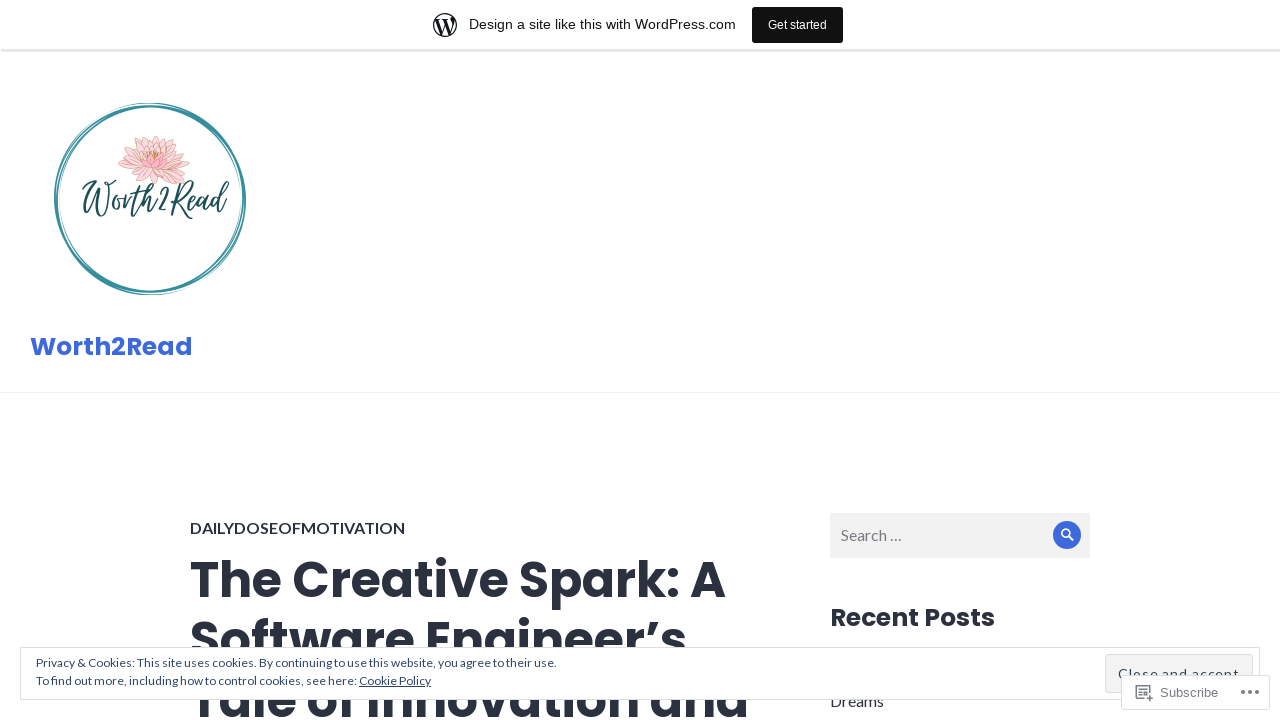

Filled search input box with 'The Power of Words' on section#search-2 input[name='s']
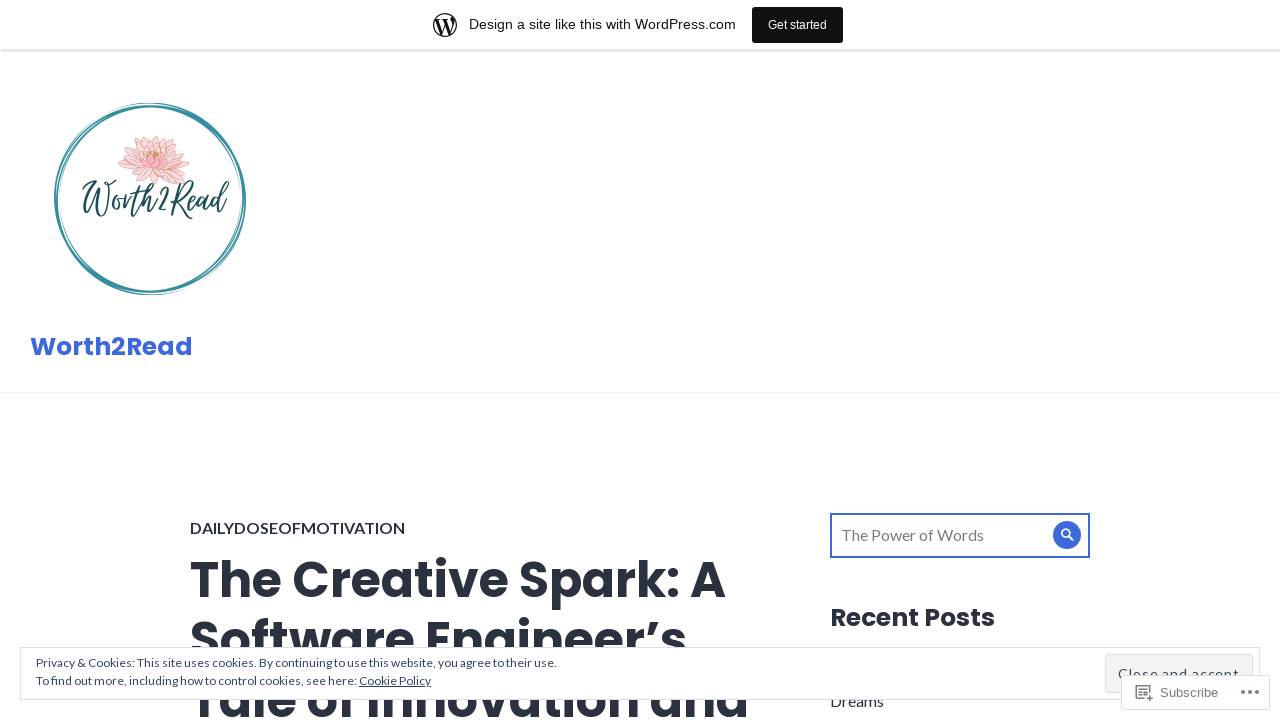

Search button became visible
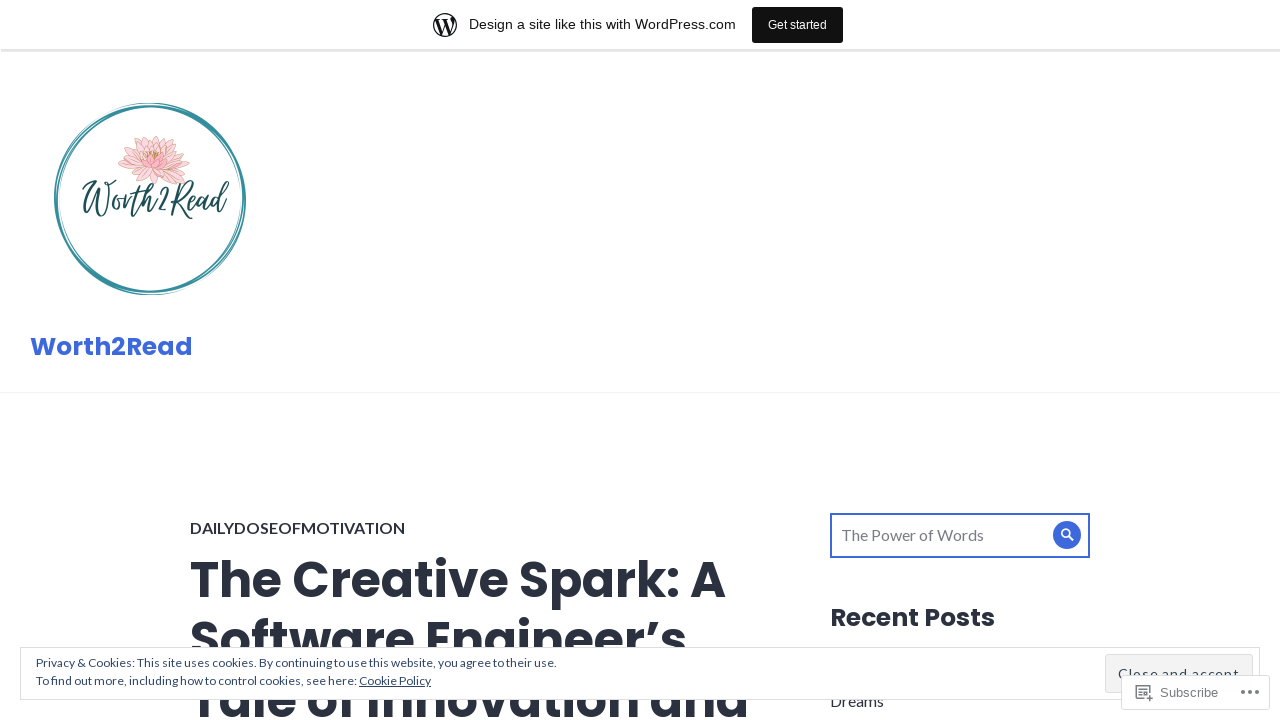

Archives section list items loaded
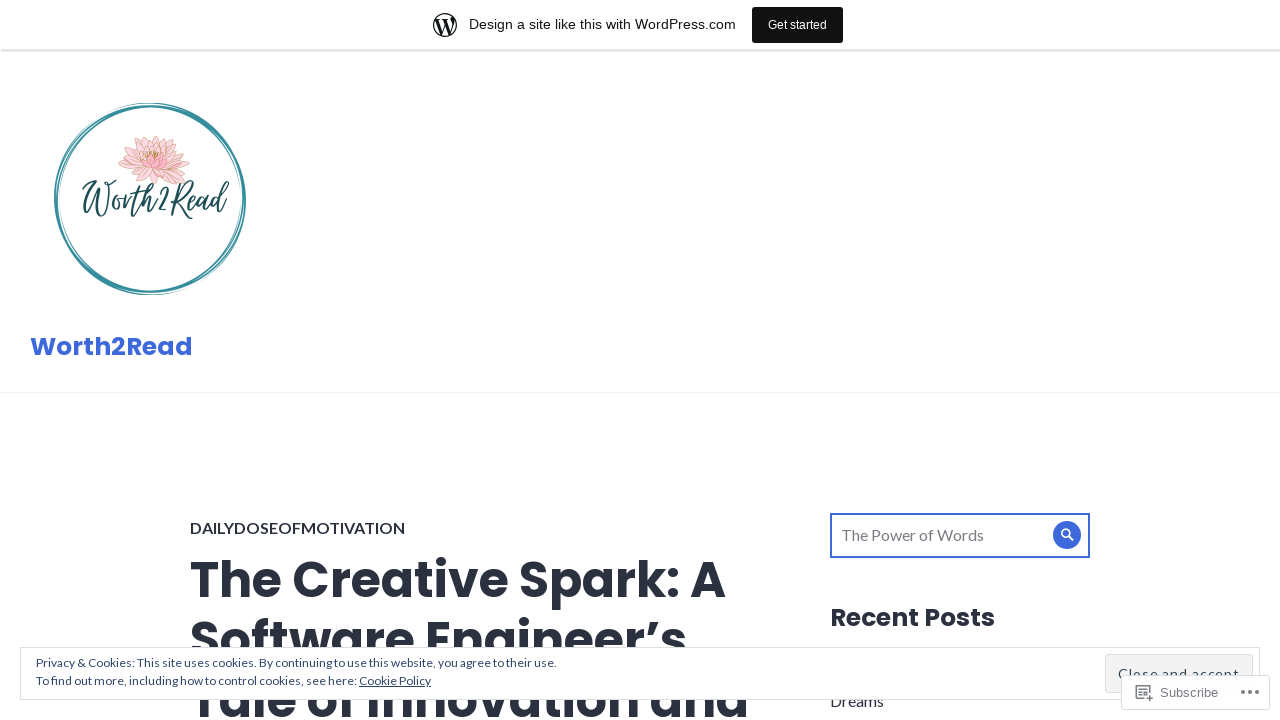

Recent posts section header found
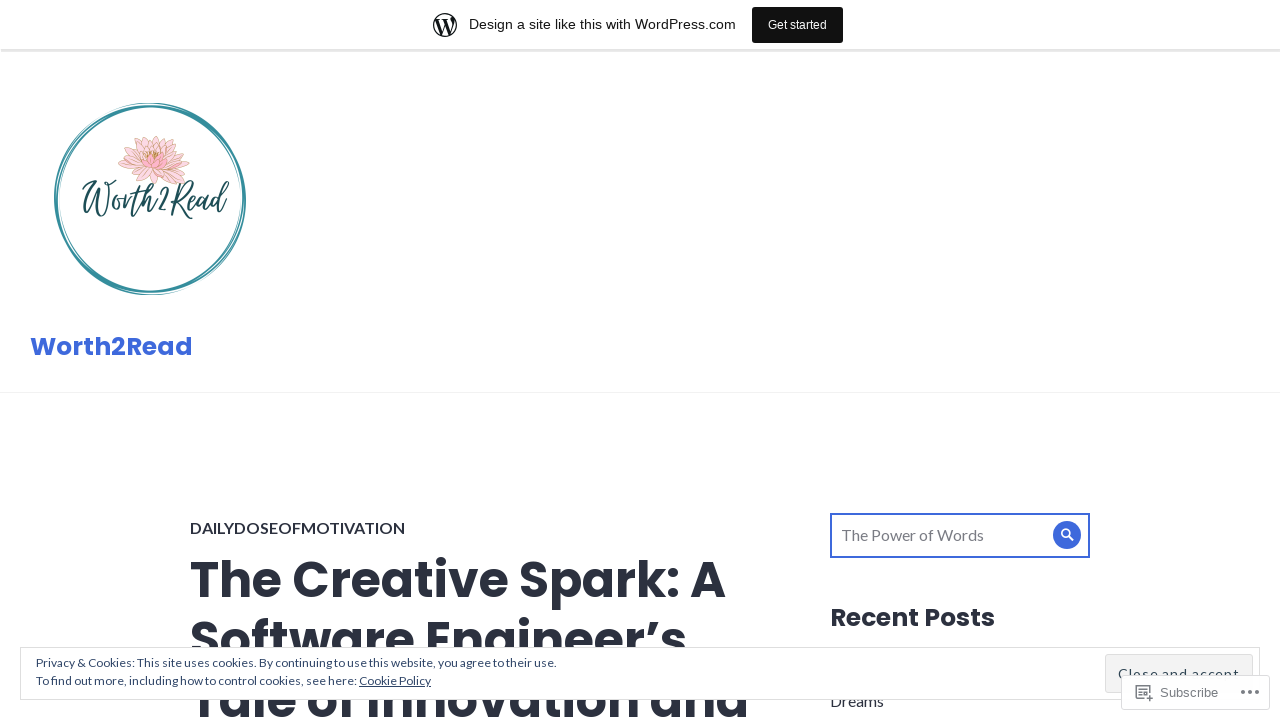

Additional search input field verified
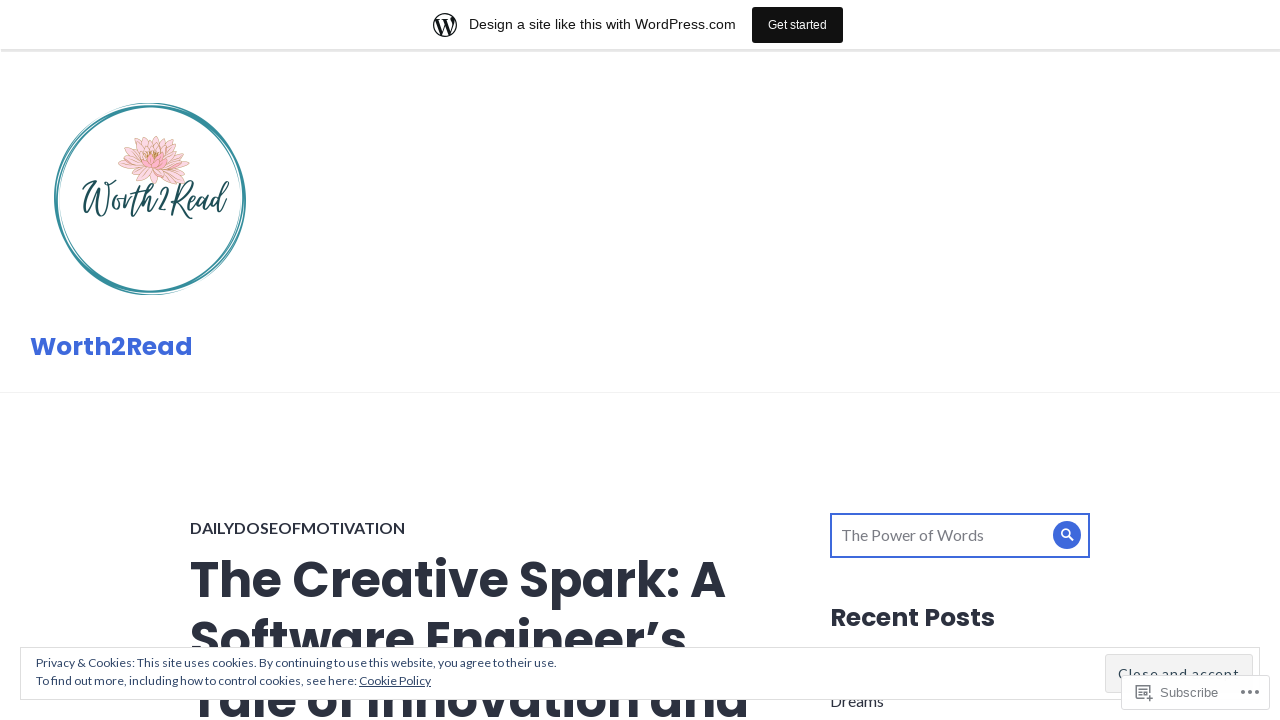

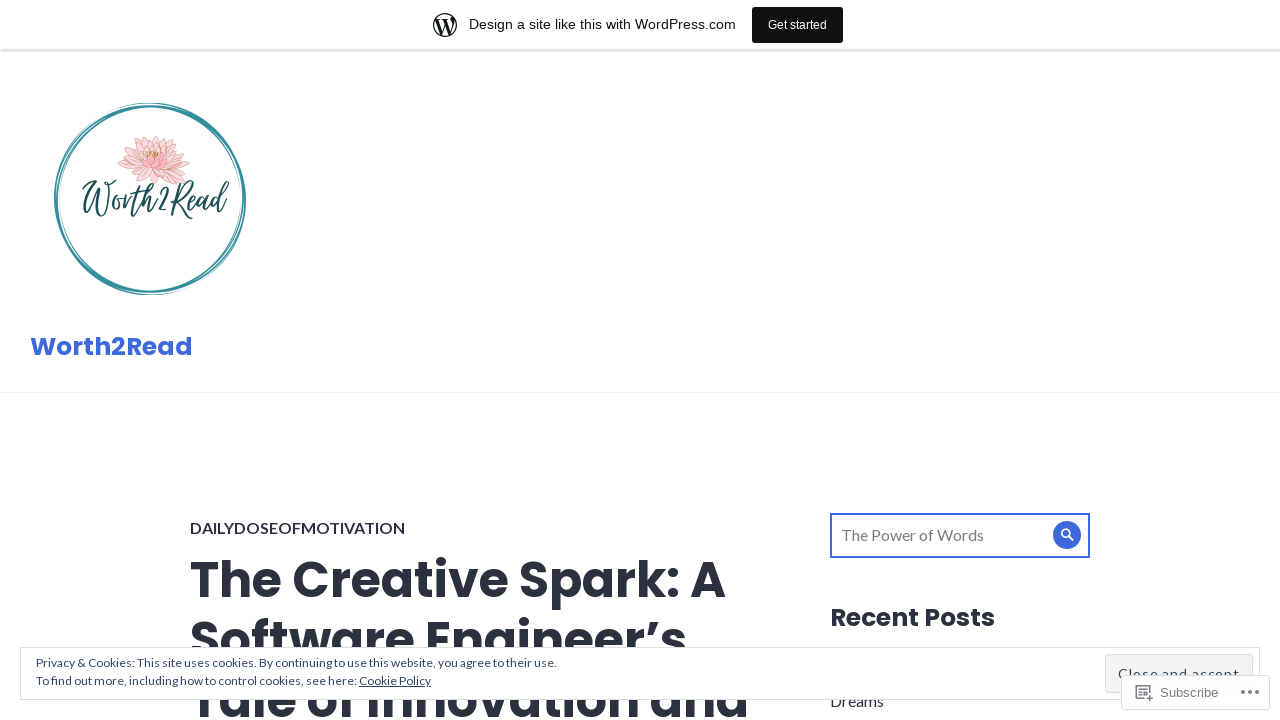